Tests that the Services nav bar link navigates to the correct services page

Starting URL: https://www.givensfireandforestry.com/

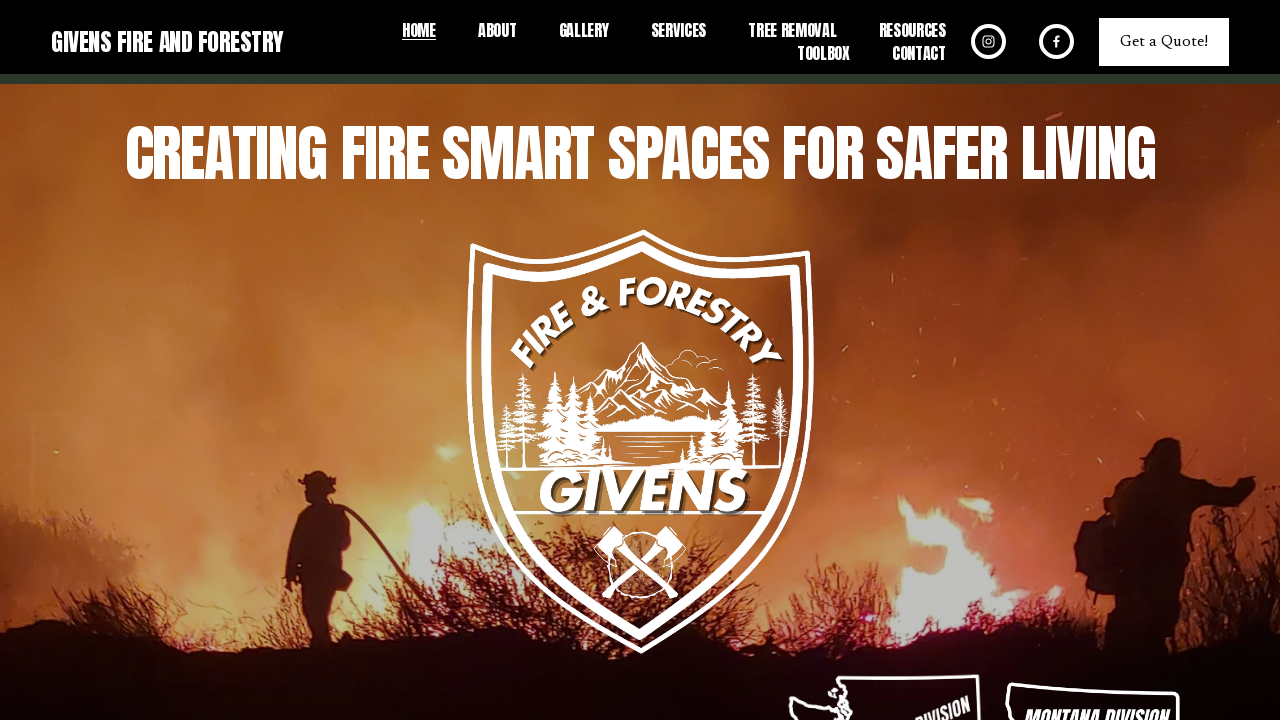

Clicked Services link in navigation bar at (678, 31) on a:has-text('Services')
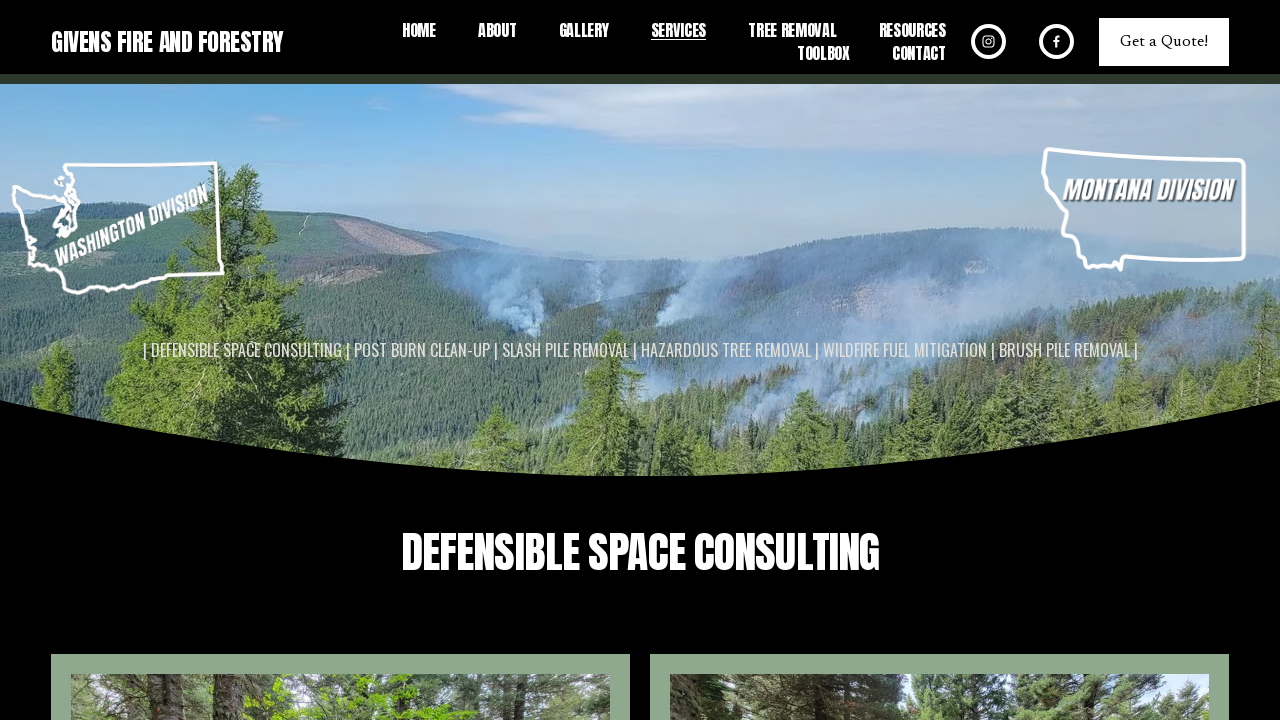

Navigated to services page at https://www.givensfireandforestry.com/services
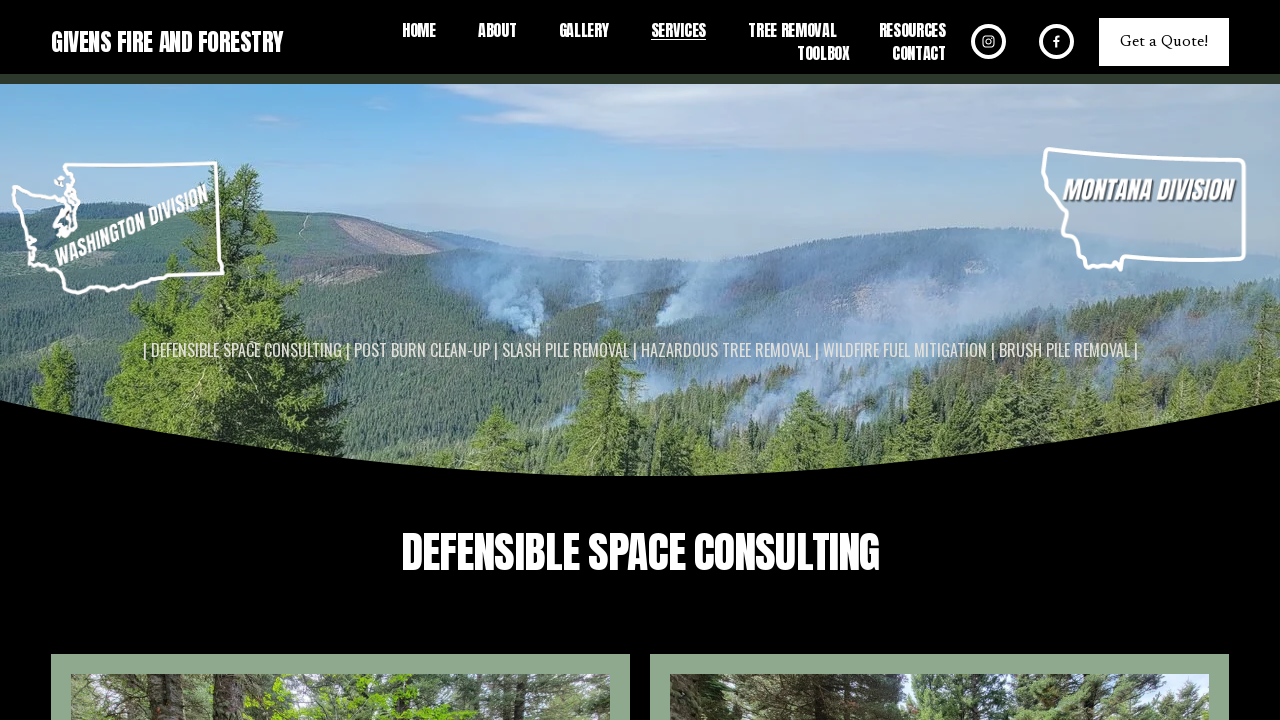

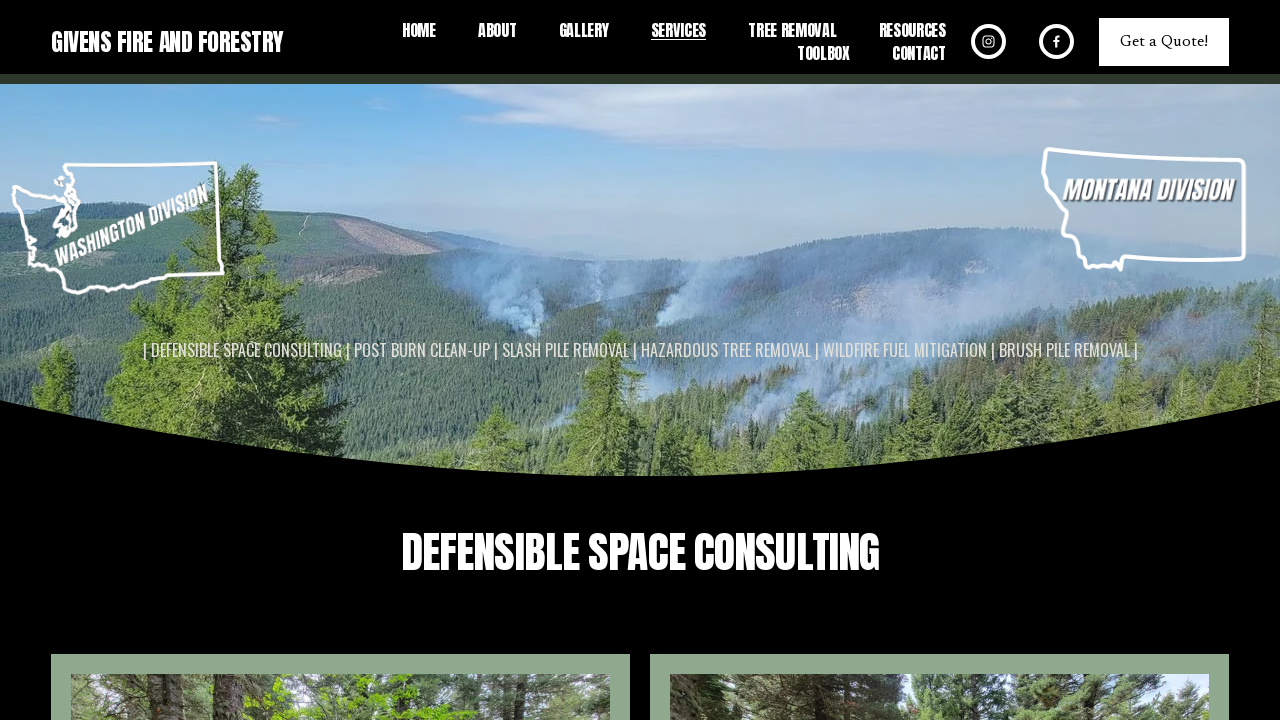